Tests text input functionality by filling a textarea field and submitting the form

Starting URL: https://suninjuly.github.io/text_input_task.html

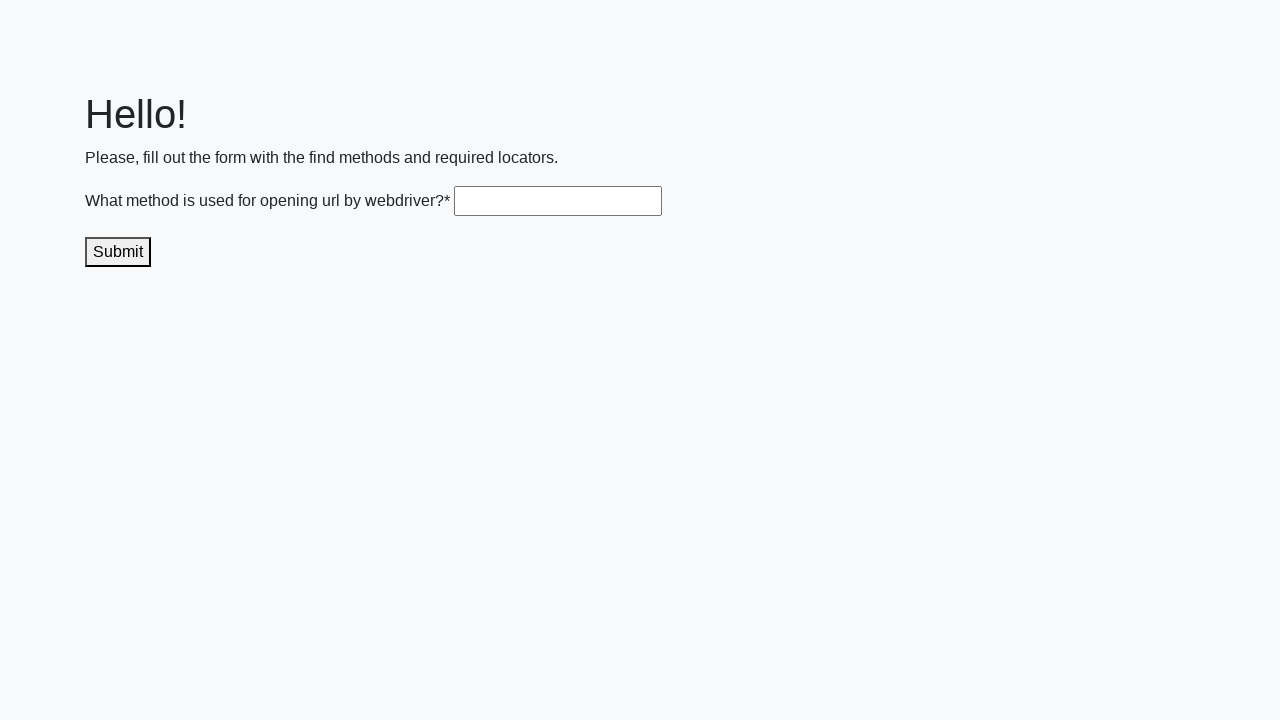

Filled textarea field with 'get()' on .textarea
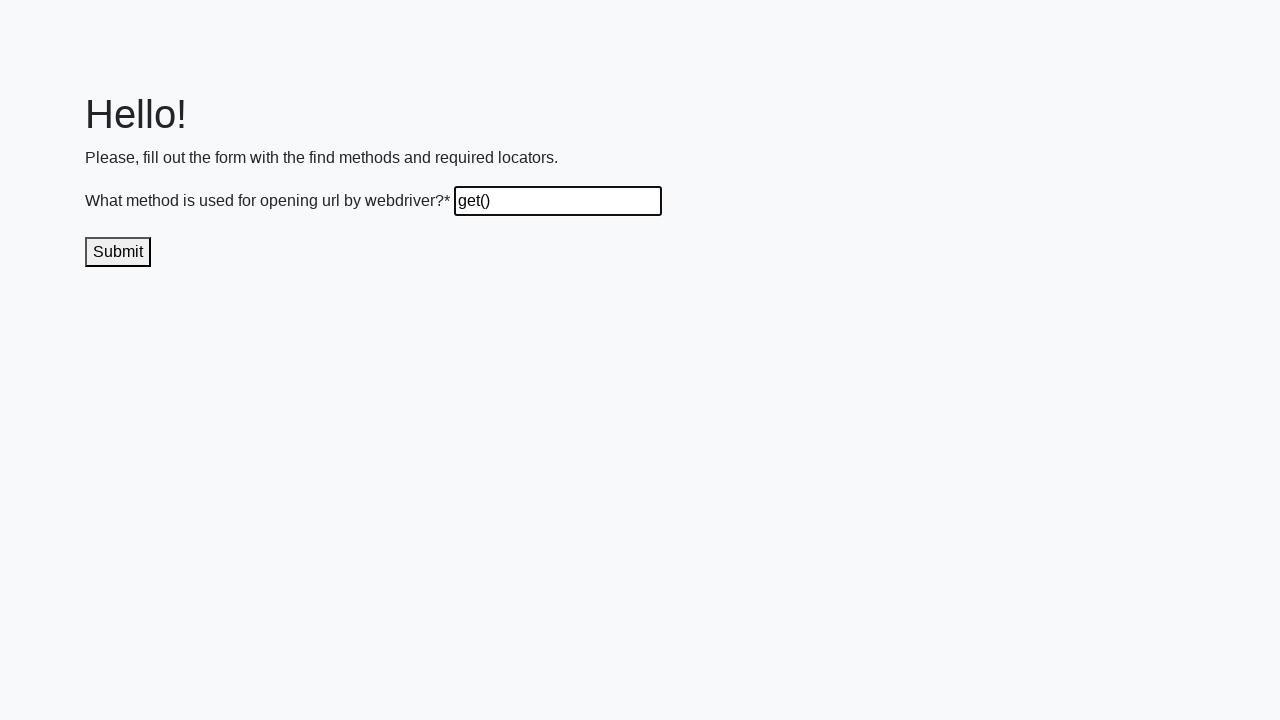

Clicked submit button to submit the form at (118, 252) on .submit-submission
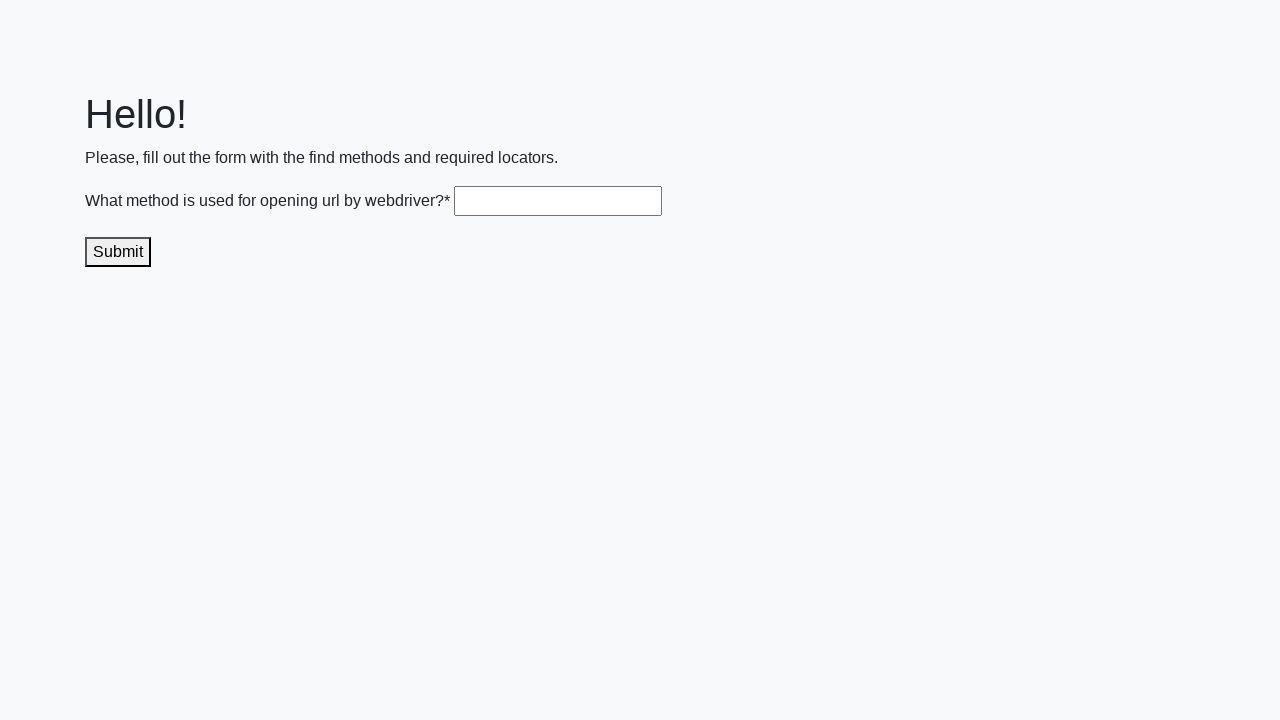

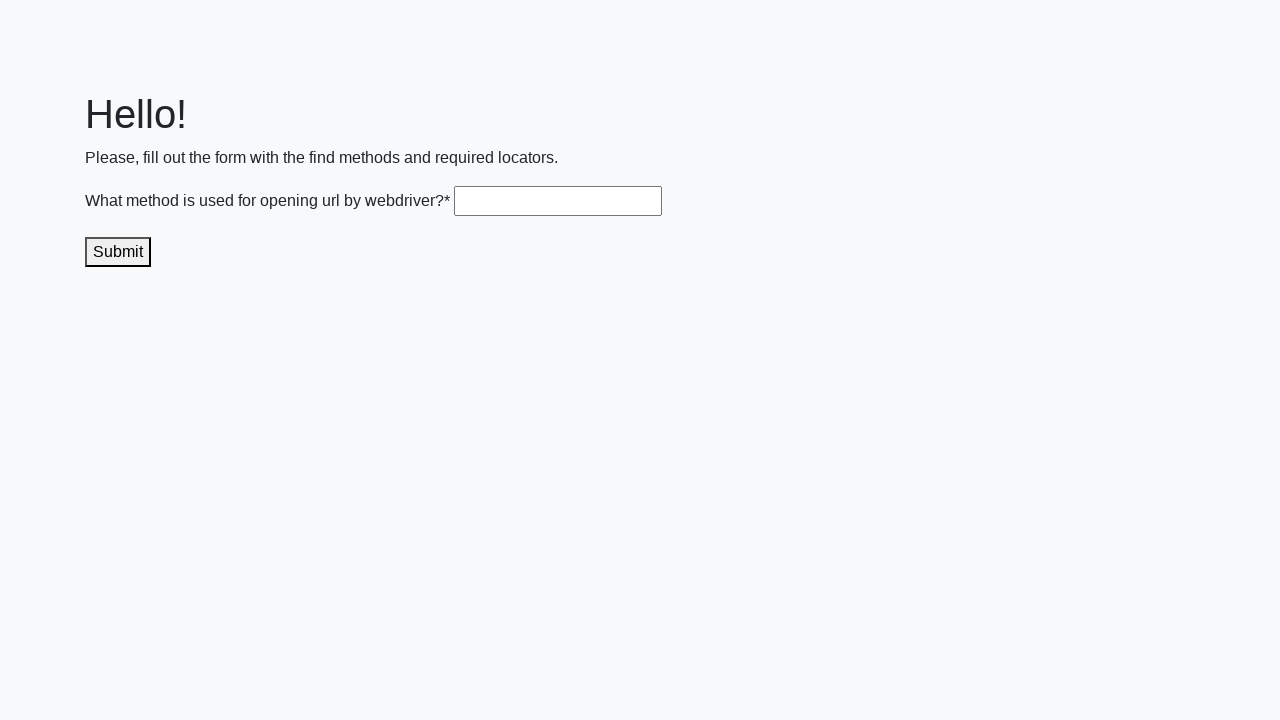